Tests dropdown menu functionality by clicking a dropdown button and selecting the Flipkart option from the dropdown menu

Starting URL: https://omayo.blogspot.com/

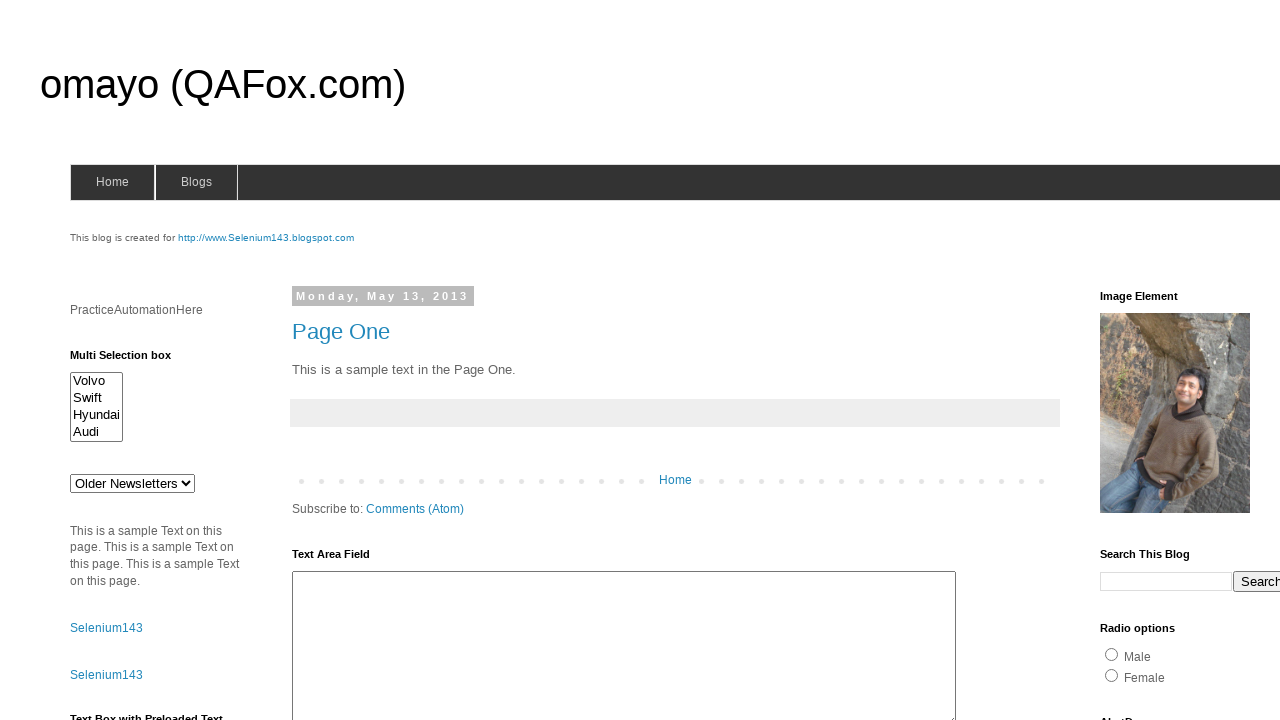

Clicked the Dropdown button to open the dropdown menu at (1227, 360) on xpath=//div[@class='dropdown']/button[text()='Dropdown']
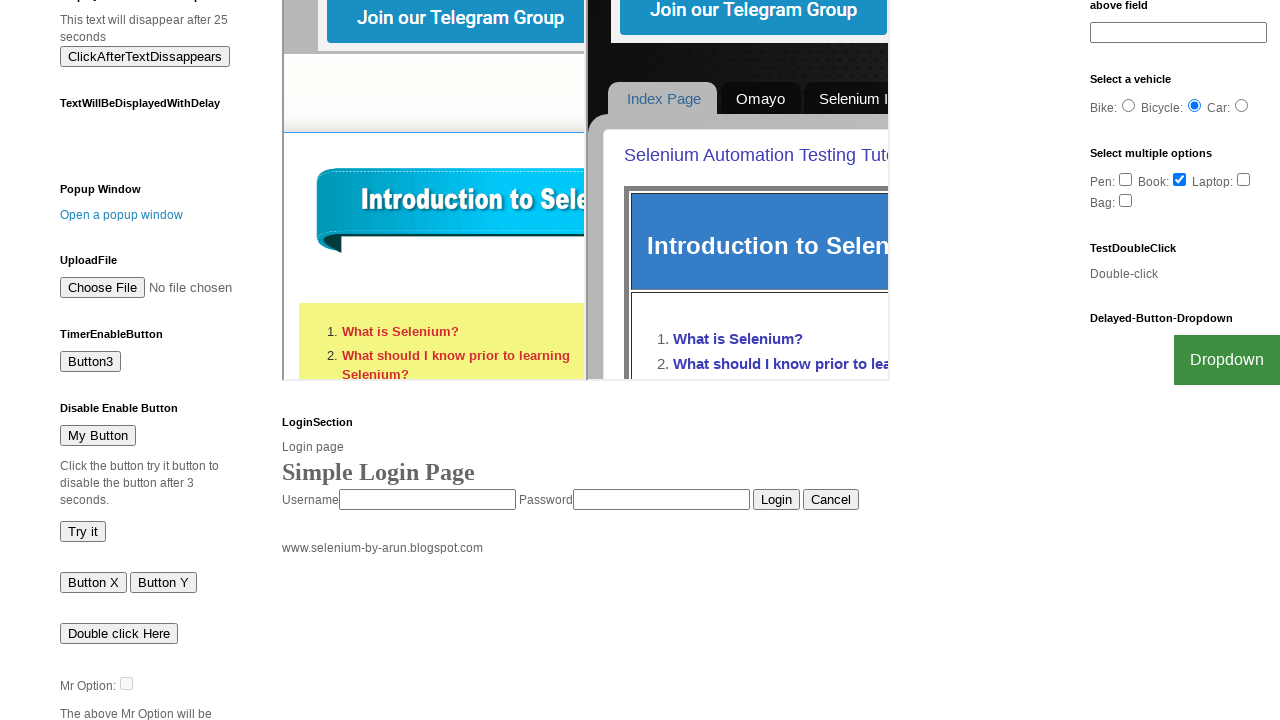

Flipkart link in dropdown menu became visible
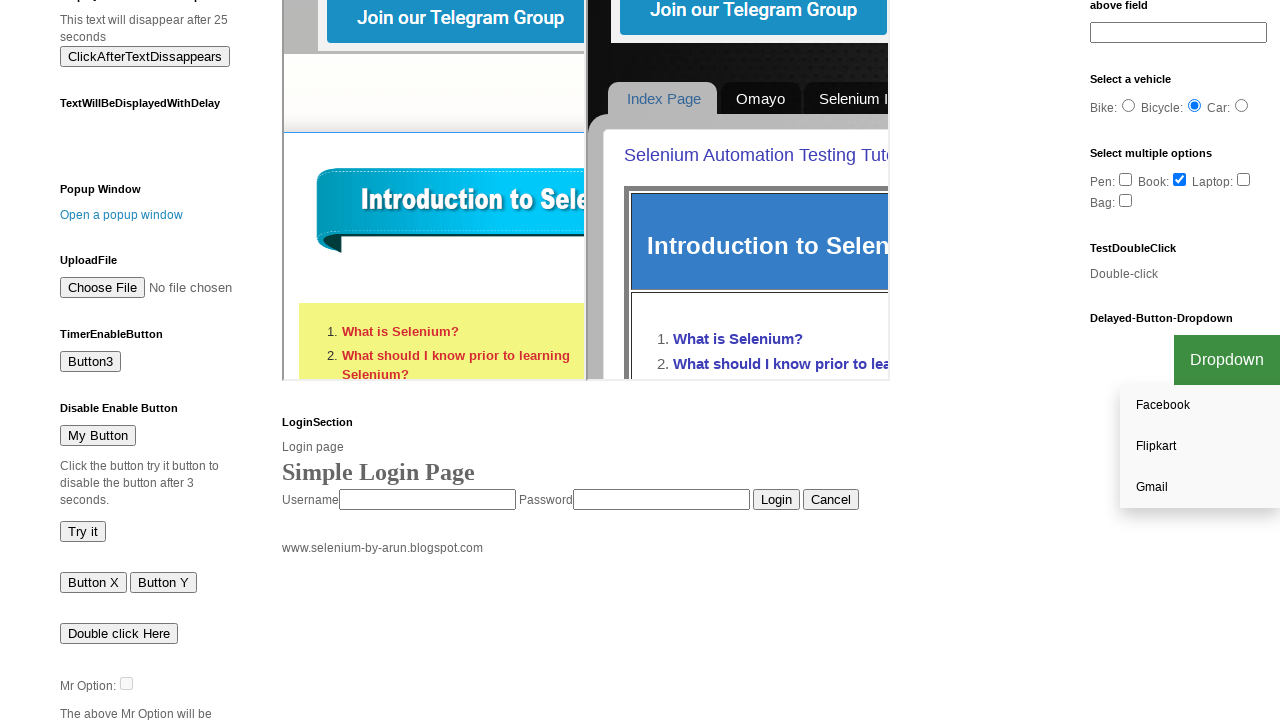

Clicked the Flipkart link in the dropdown menu at (1200, 447) on xpath=//div[@id='myDropdown']/a[text()='Flipkart']
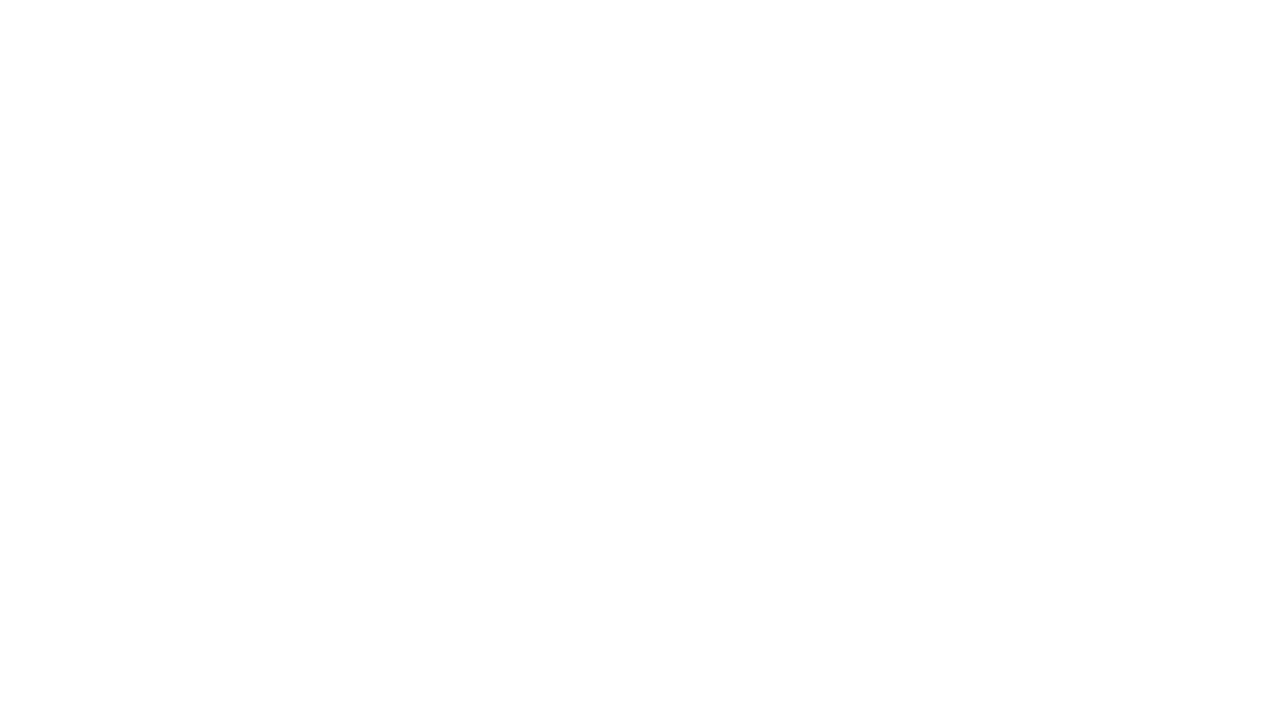

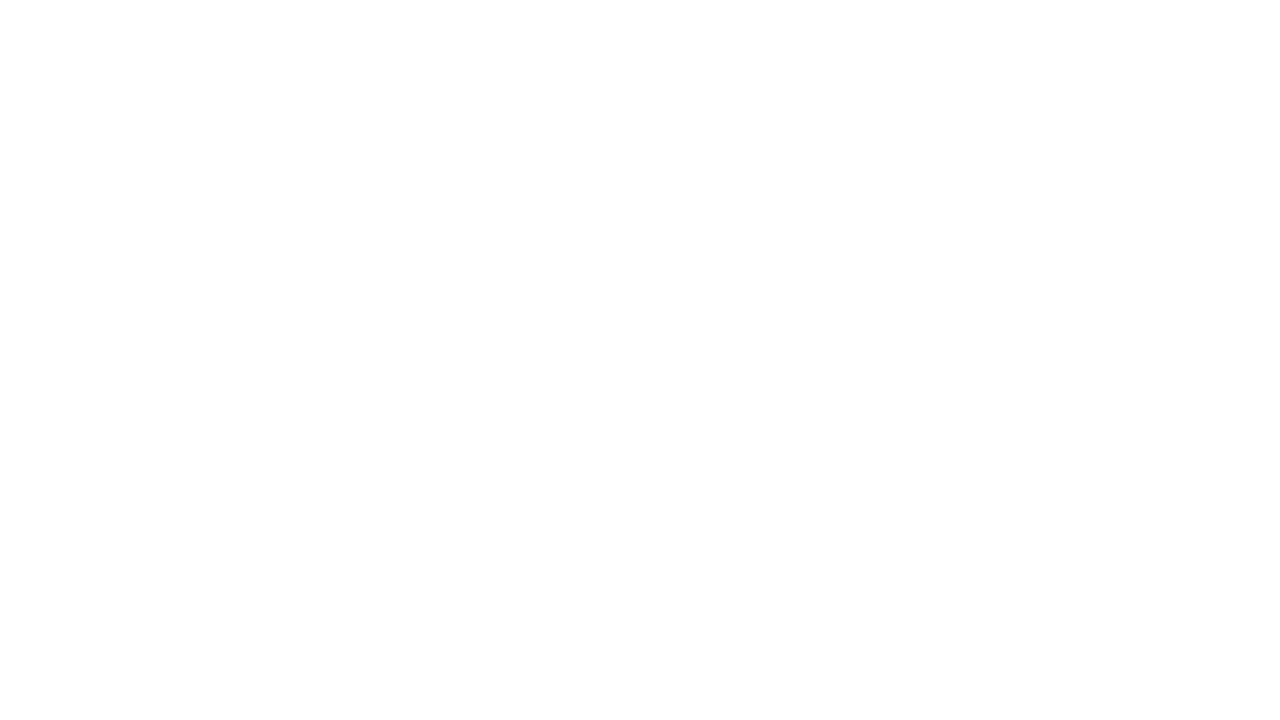